Tests dropdown select functionality by selecting options using different methods (by text, index, and value) and iterating through all available options

Starting URL: https://v1.training-support.net/selenium/selects

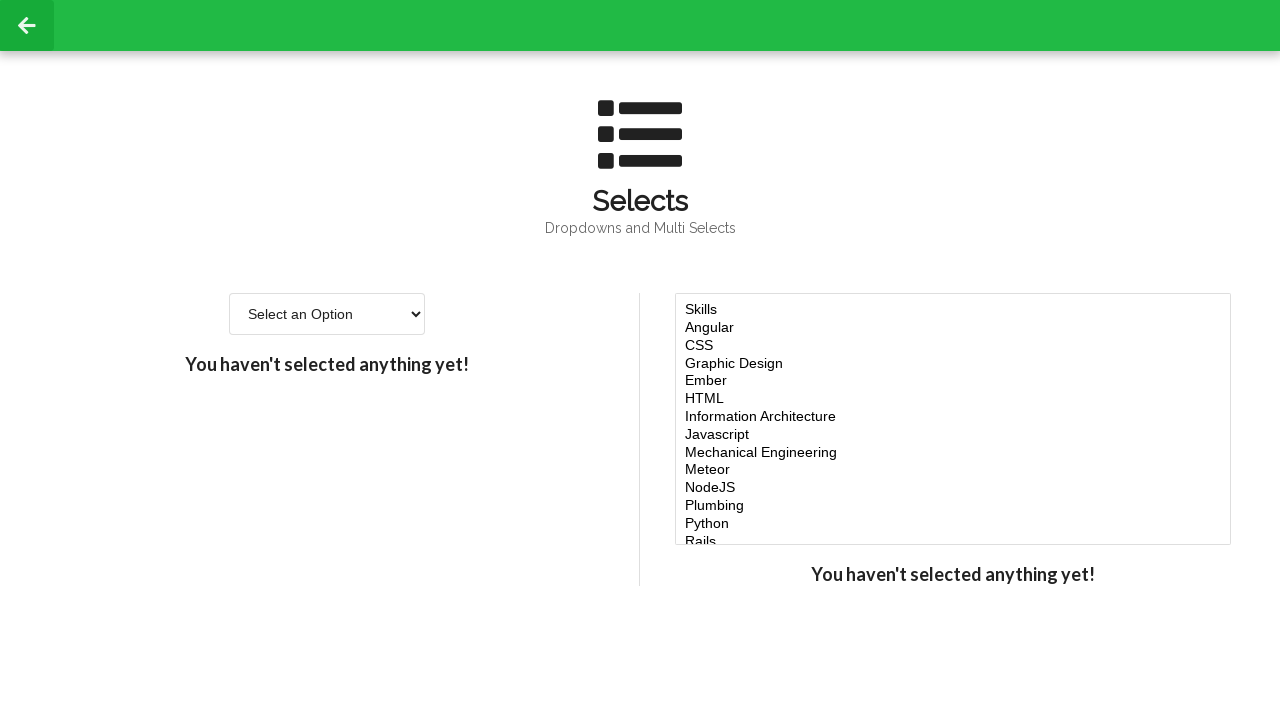

Located the single-select dropdown element
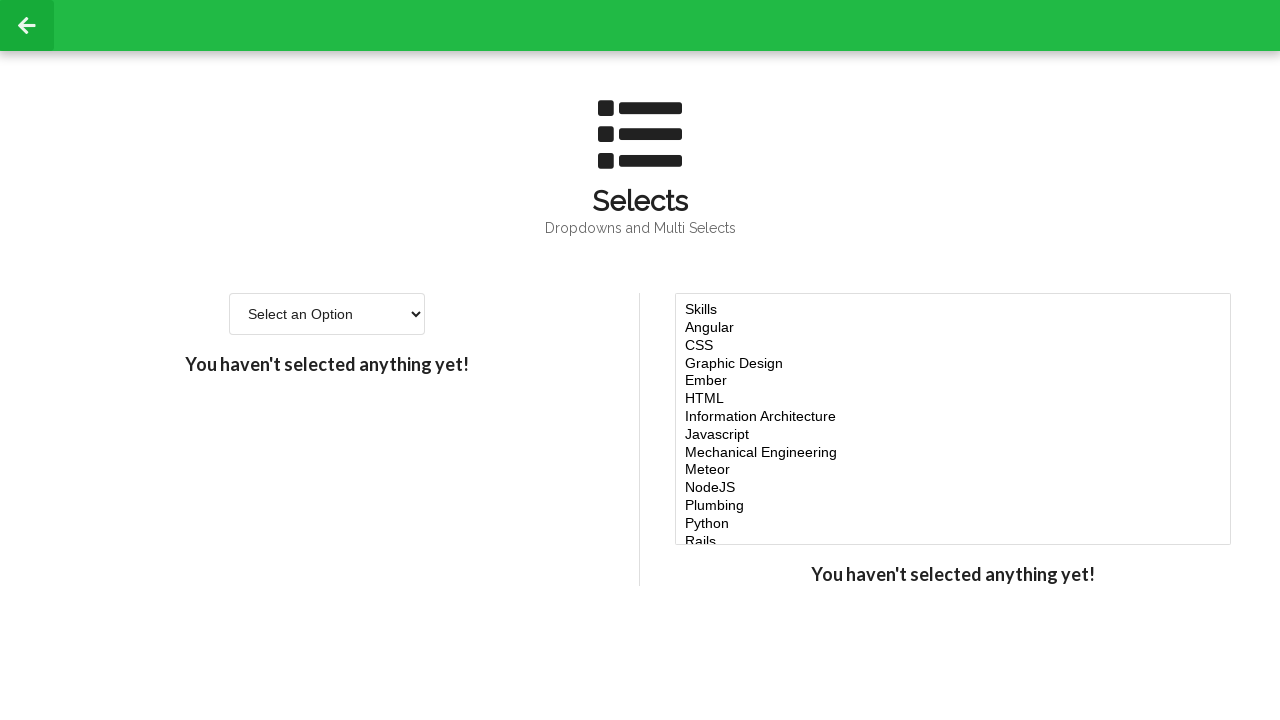

Selected 'Option 2' from dropdown by visible text on #single-select
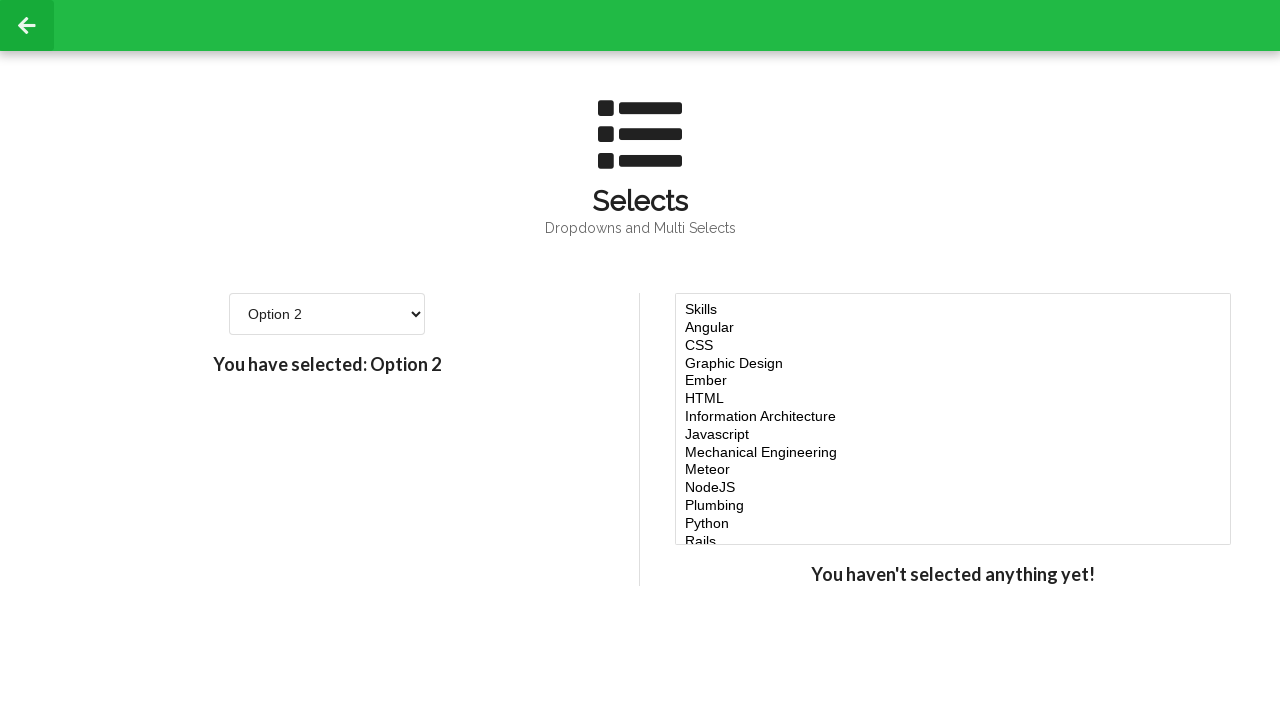

Selected option at index 3 (4th option) from dropdown on #single-select
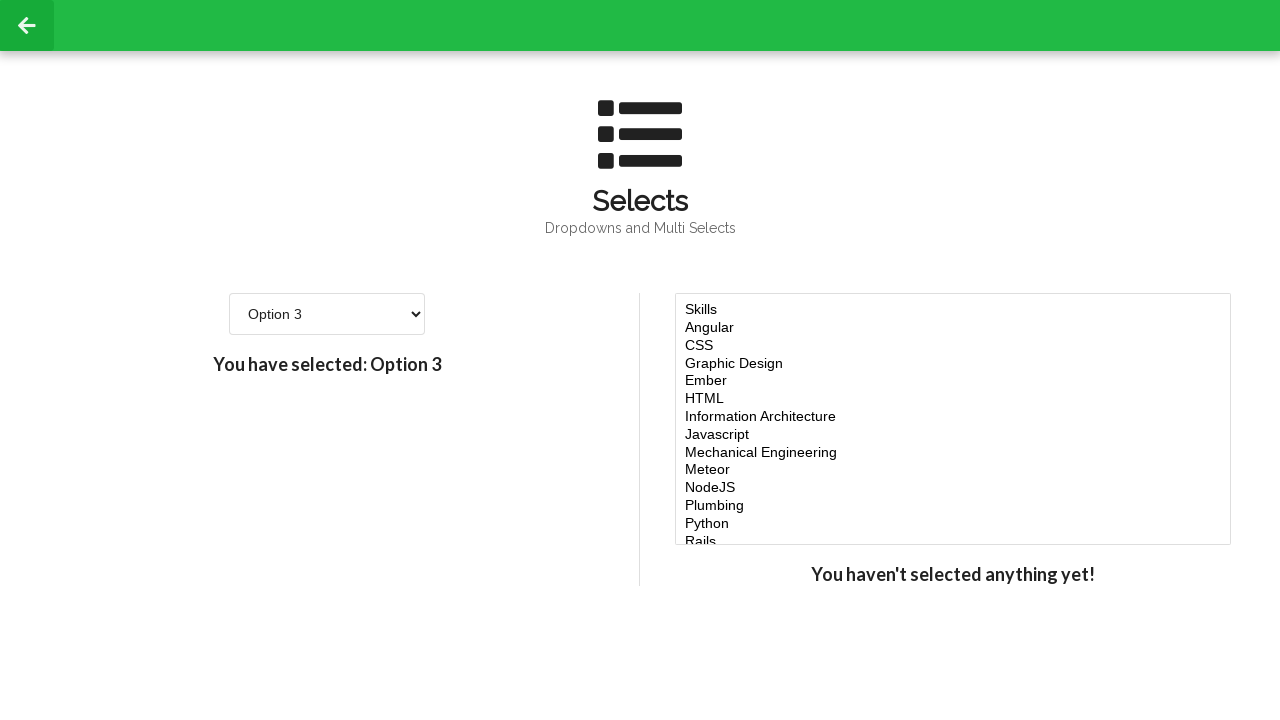

Selected option with value '4' from dropdown on #single-select
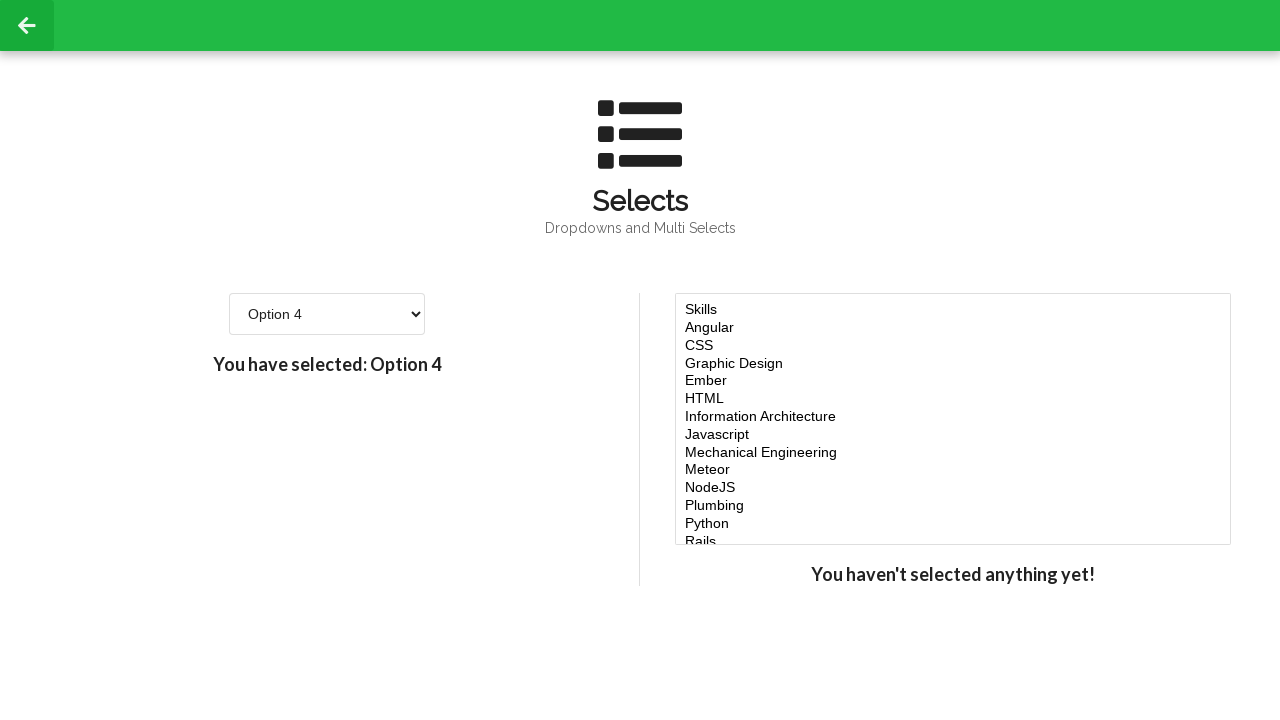

Retrieved all available options from the dropdown
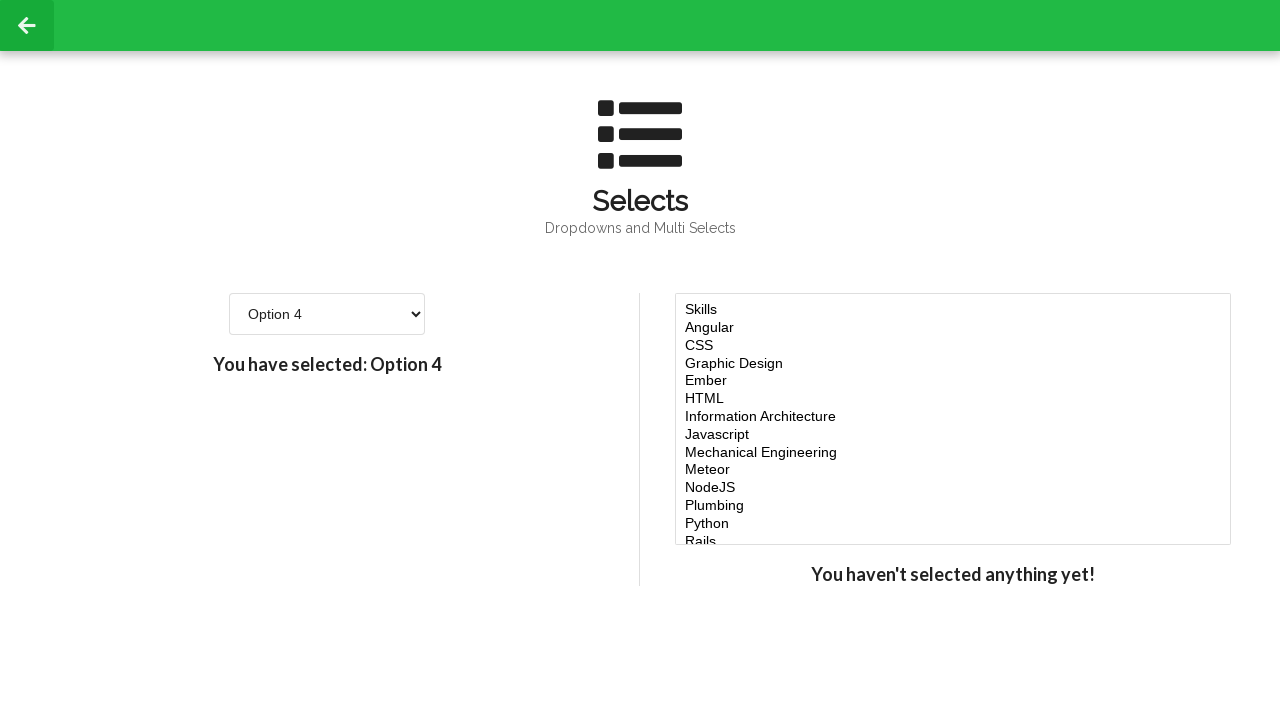

Printed text content of option: Select an Option
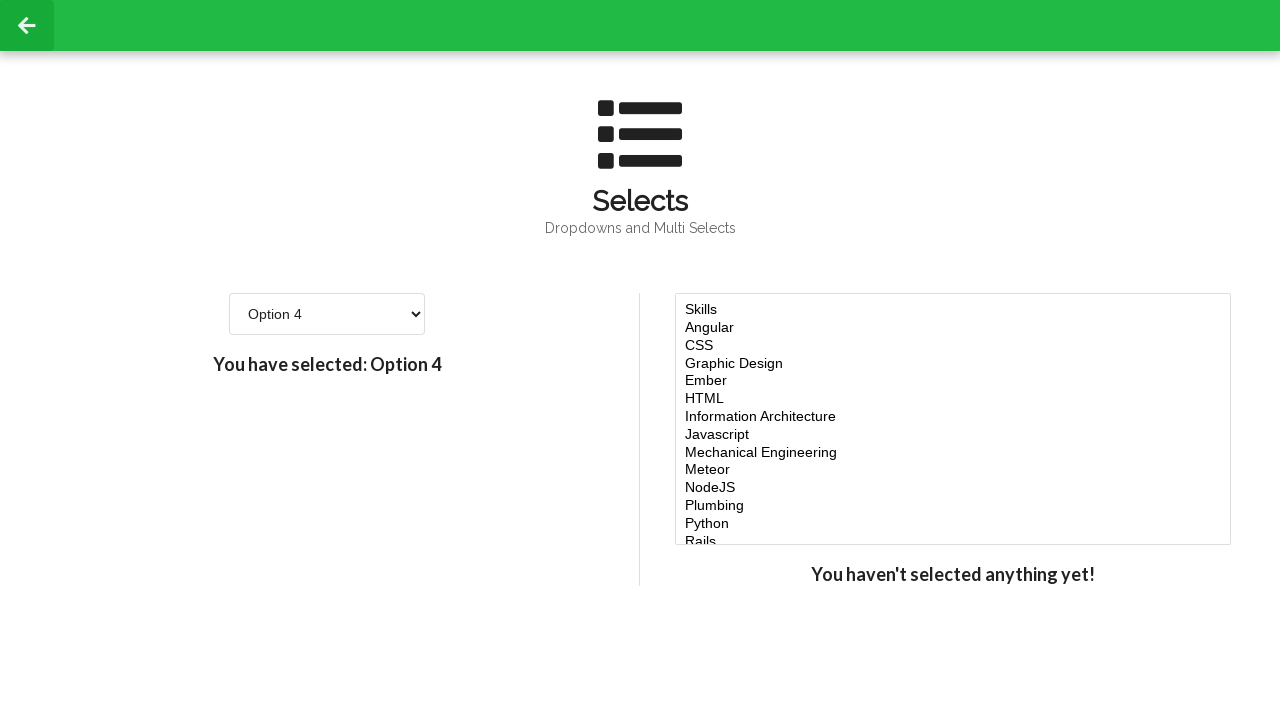

Printed text content of option: Option 1
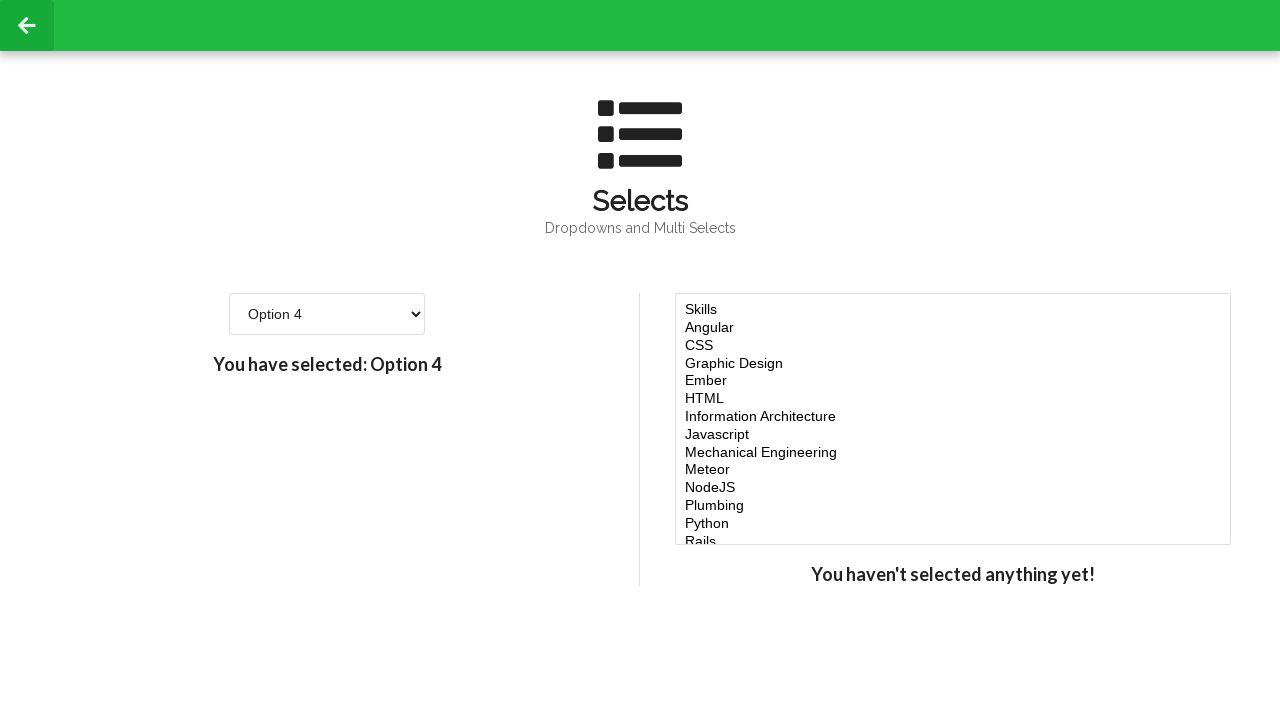

Printed text content of option: Option 2
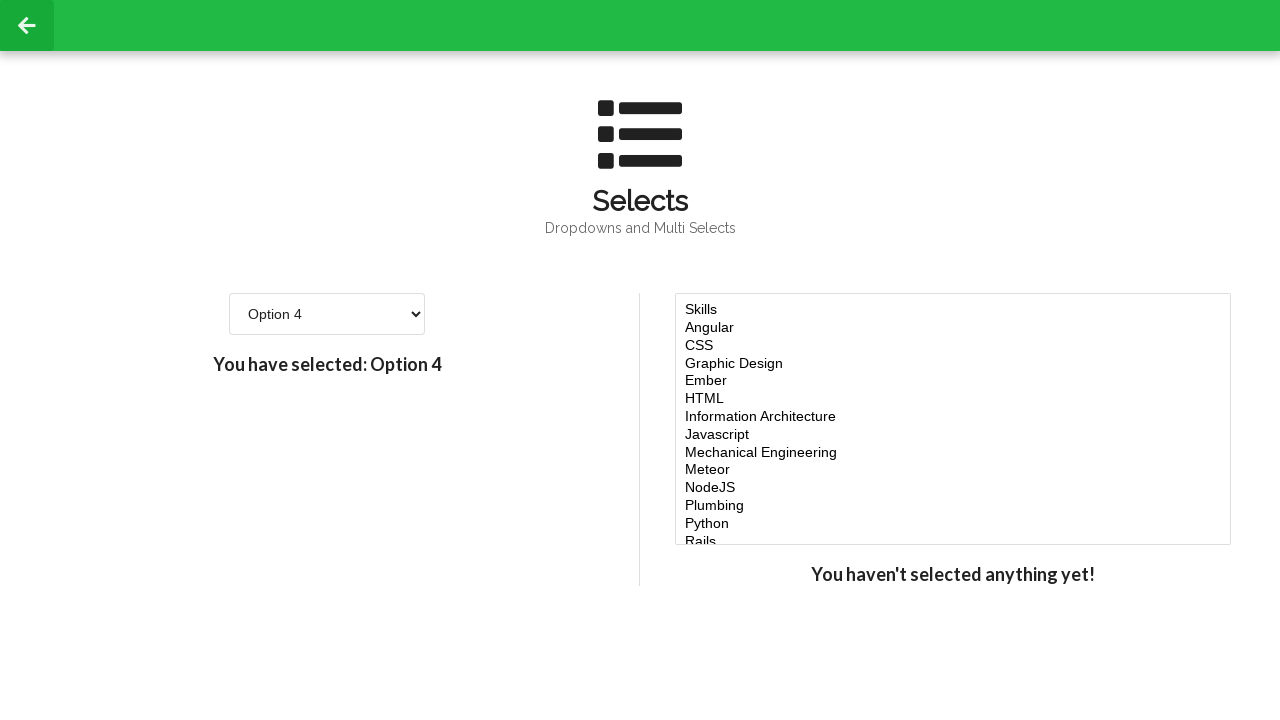

Printed text content of option: Option 3
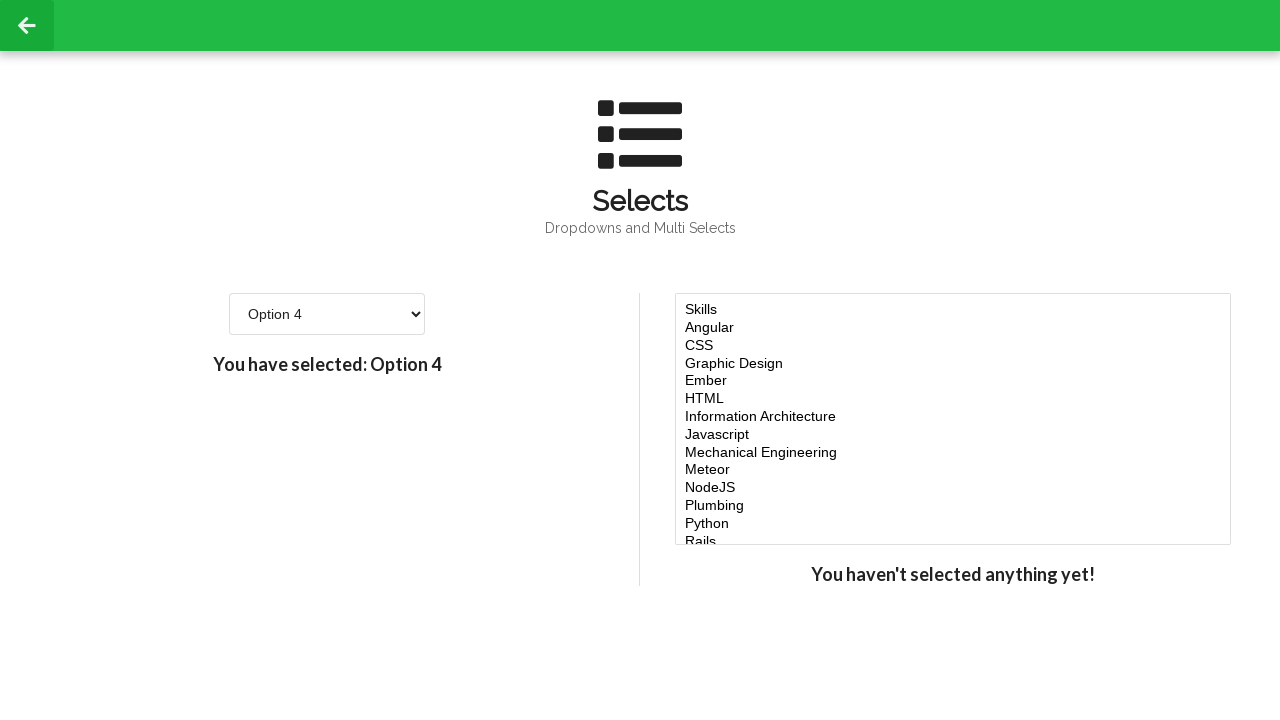

Printed text content of option: Option 4
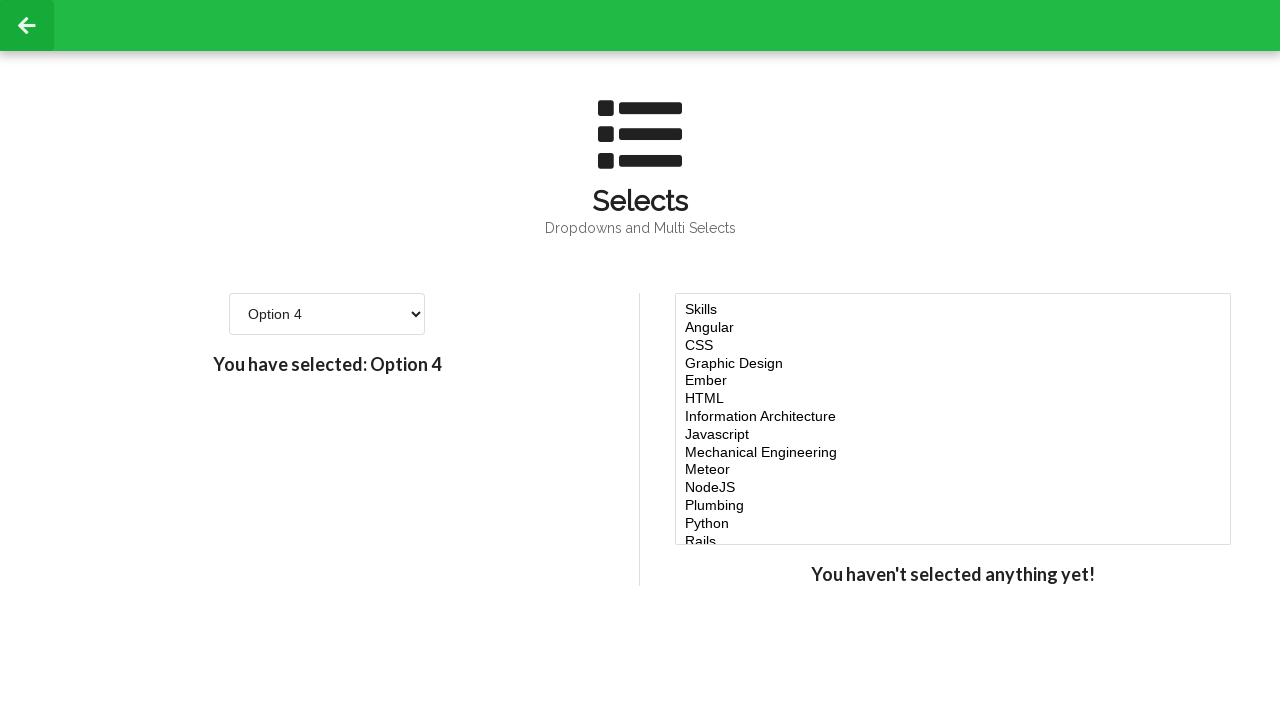

Printed text content of option: Option 5
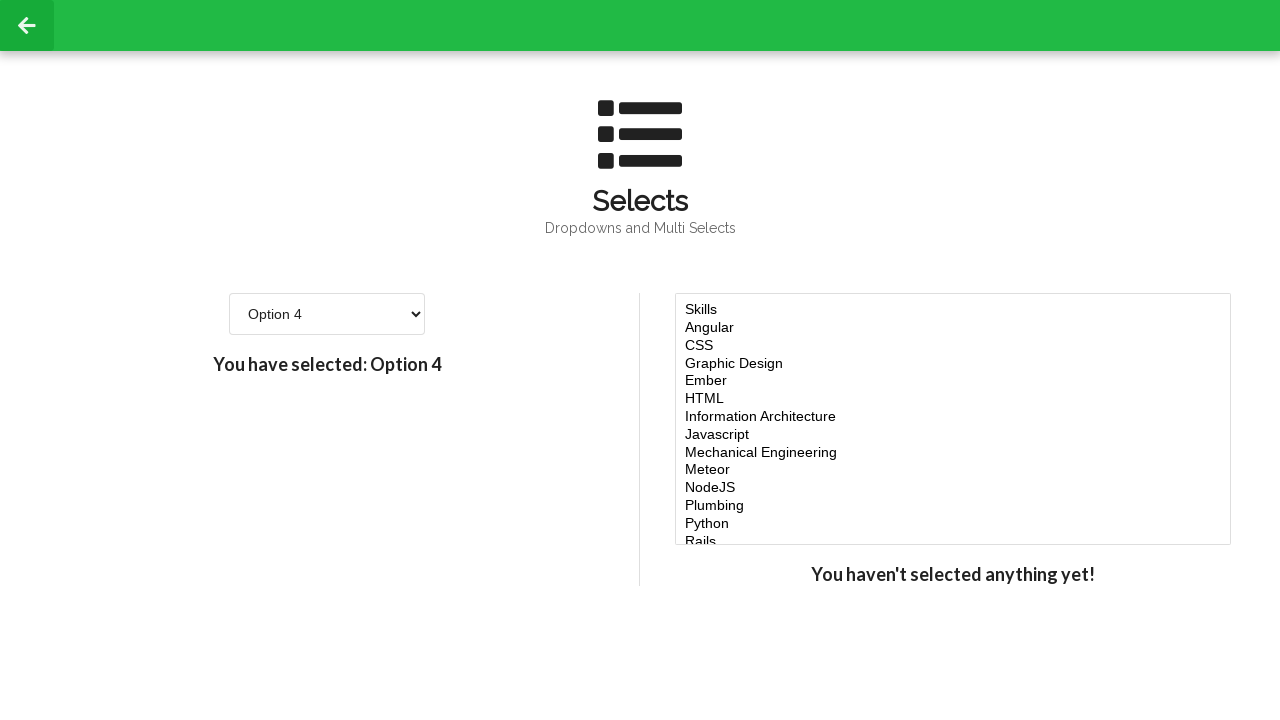

Printed text content of option: Option 6
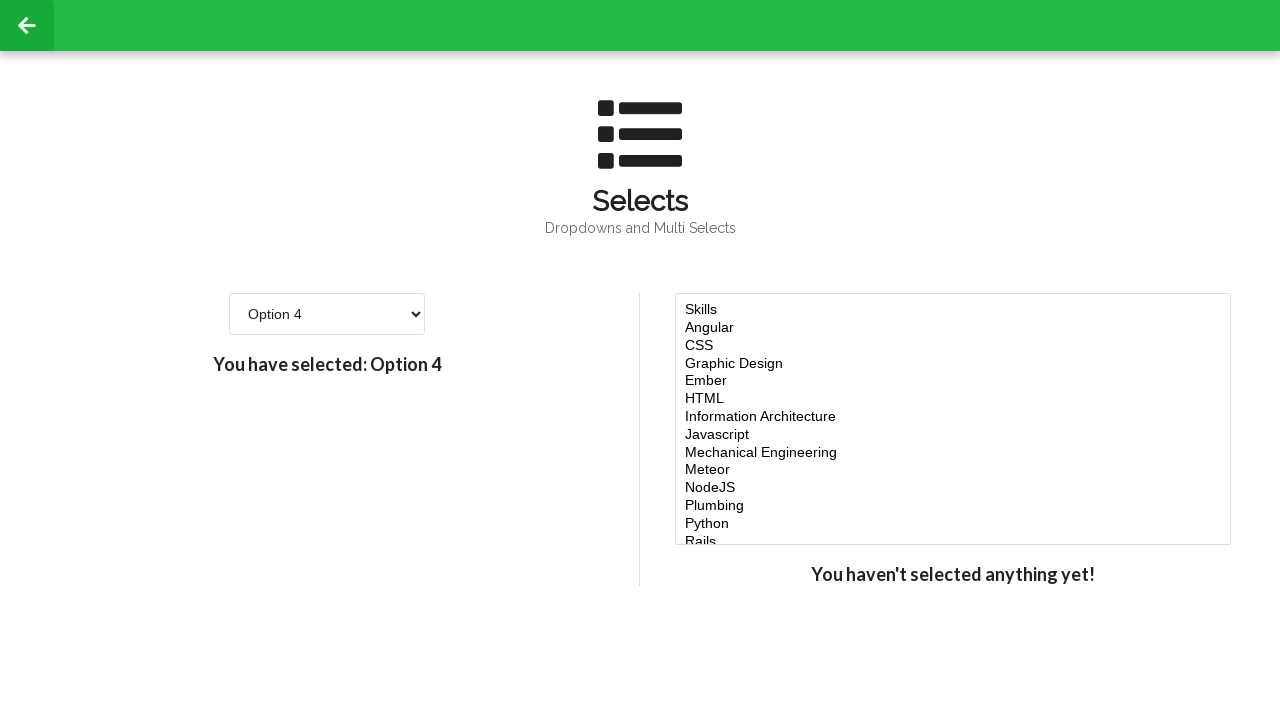

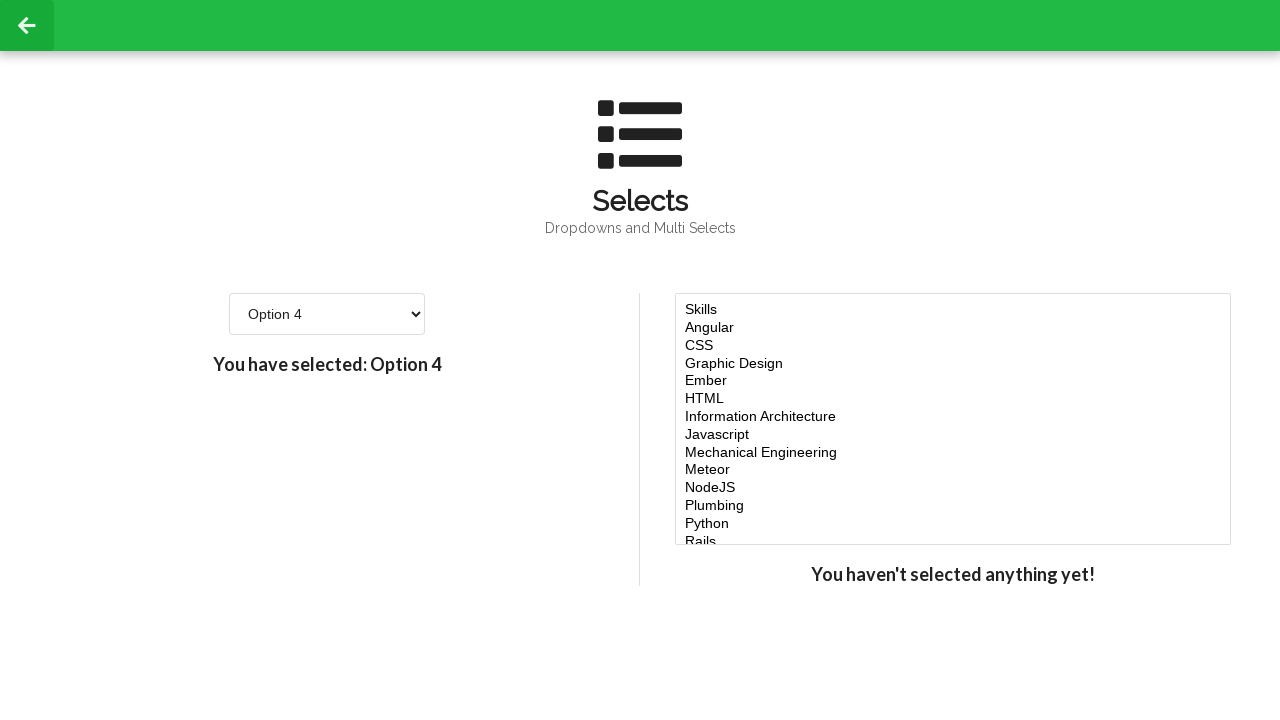